Tests dynamic page loading by waiting for title change and verifying that "Done!" message and image appear after loading completes

Starting URL: https://loopcamp.vercel.app/dynamic_loading/7.html

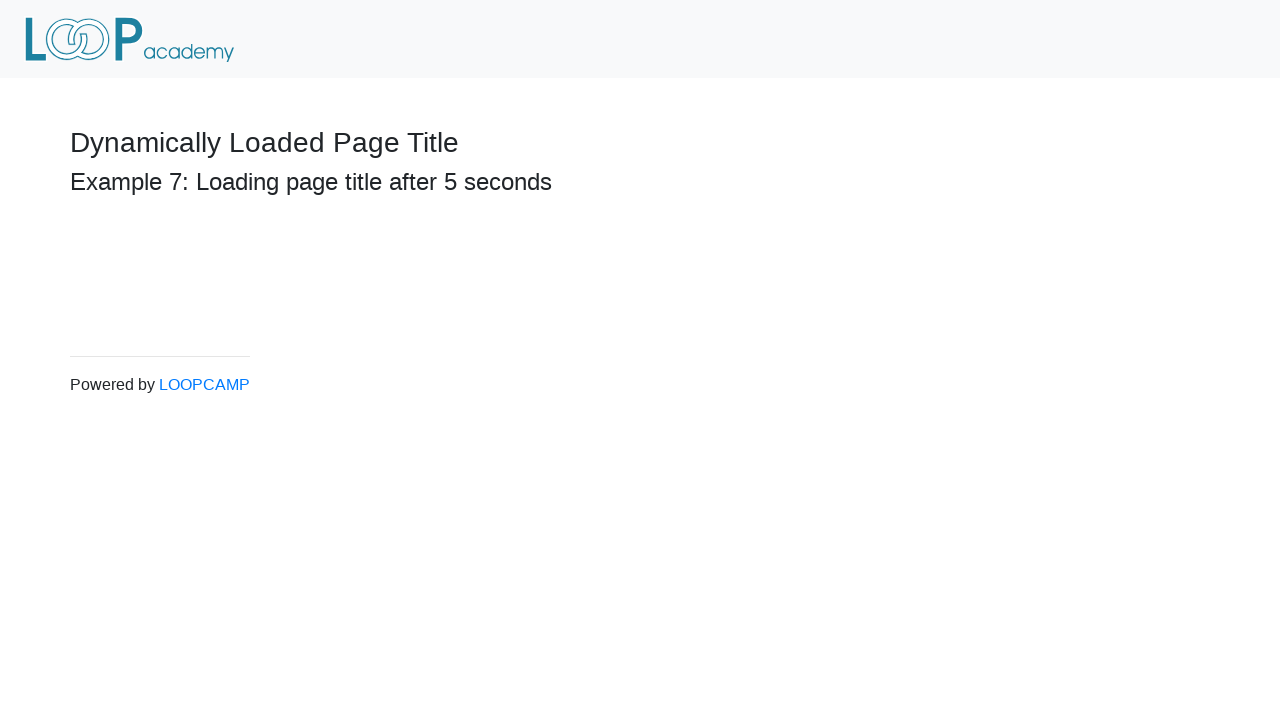

Navigated to dynamic loading test page
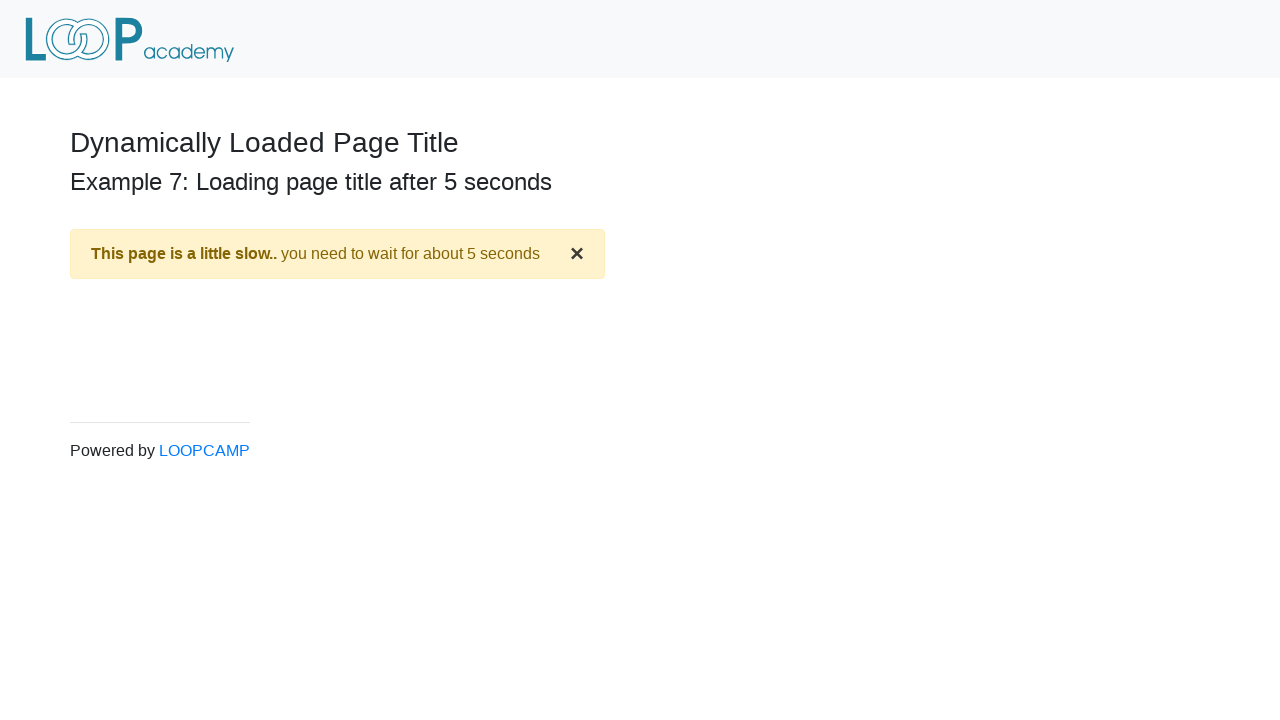

Waited for page title to change to 'Dynamic title'
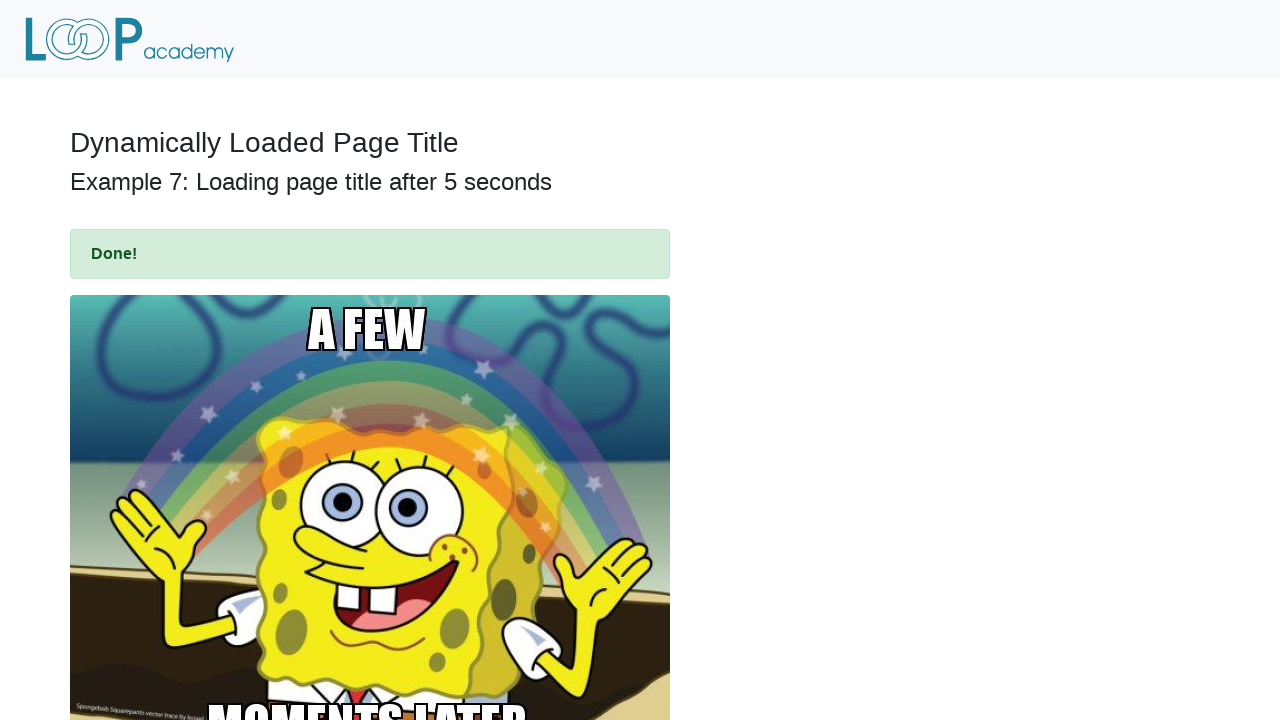

Verified page title is 'Dynamic title'
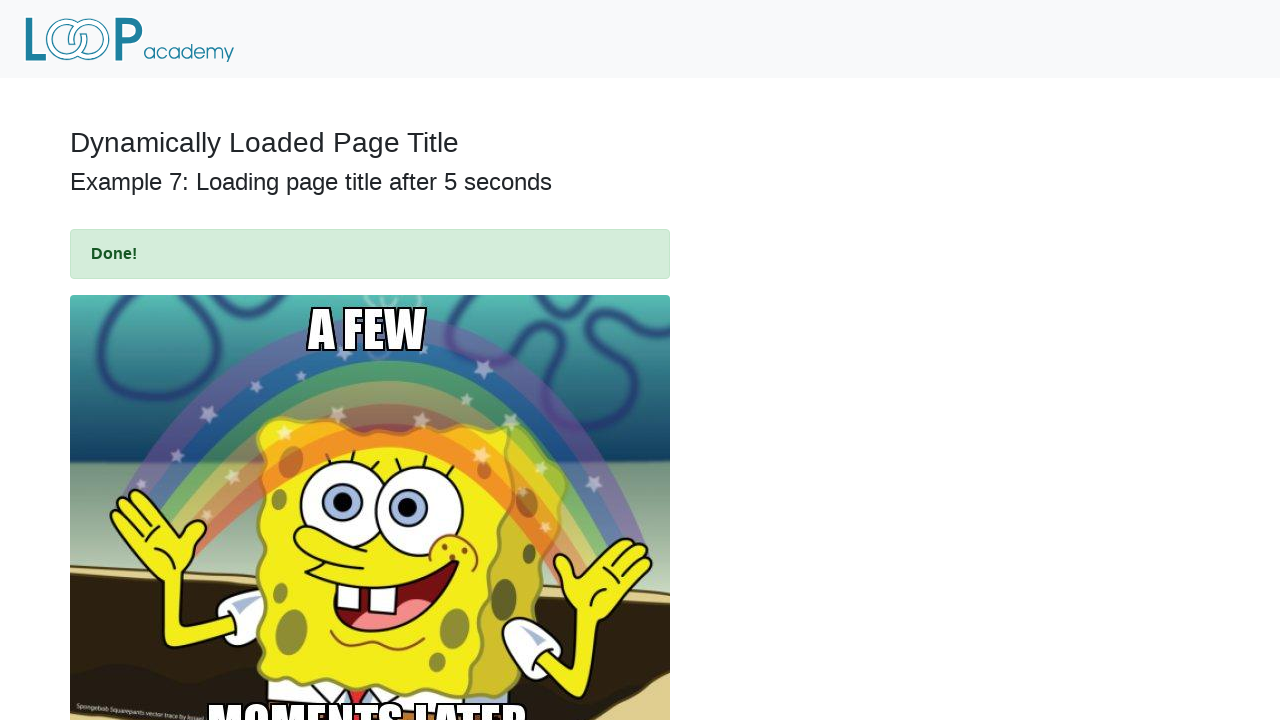

Waited for 'Done!' message to appear
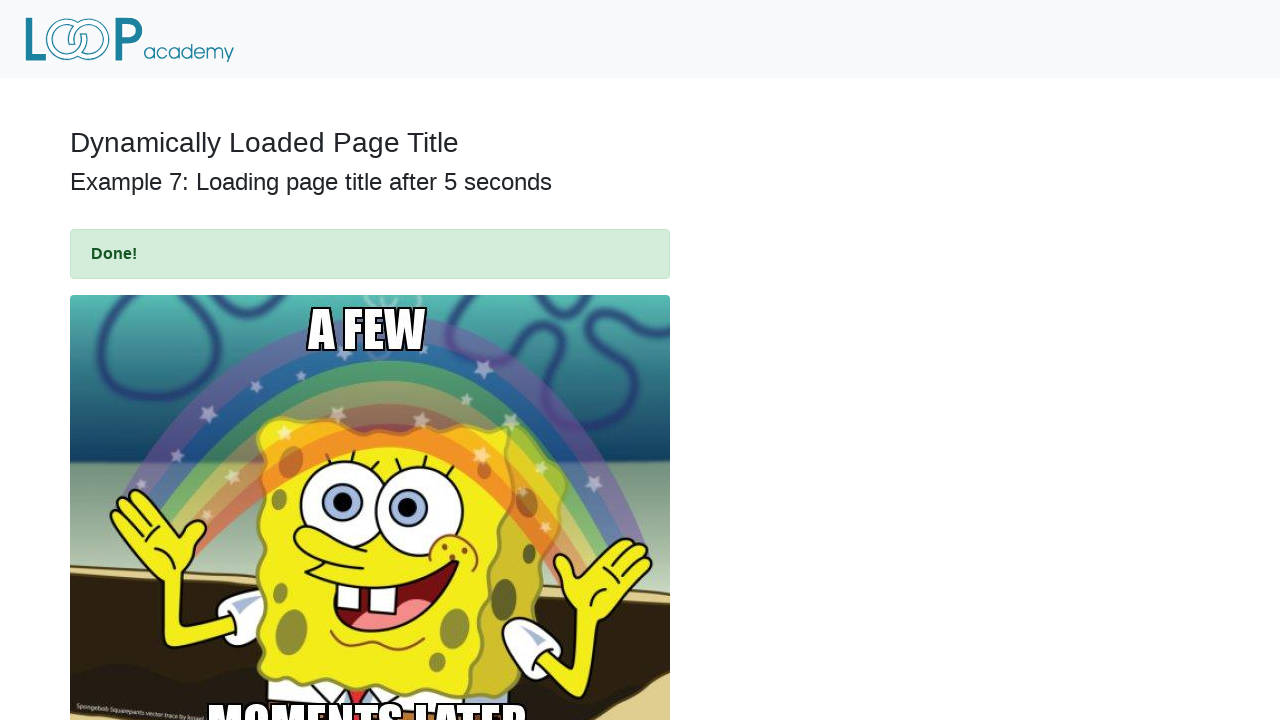

Verified 'Done!' message is visible
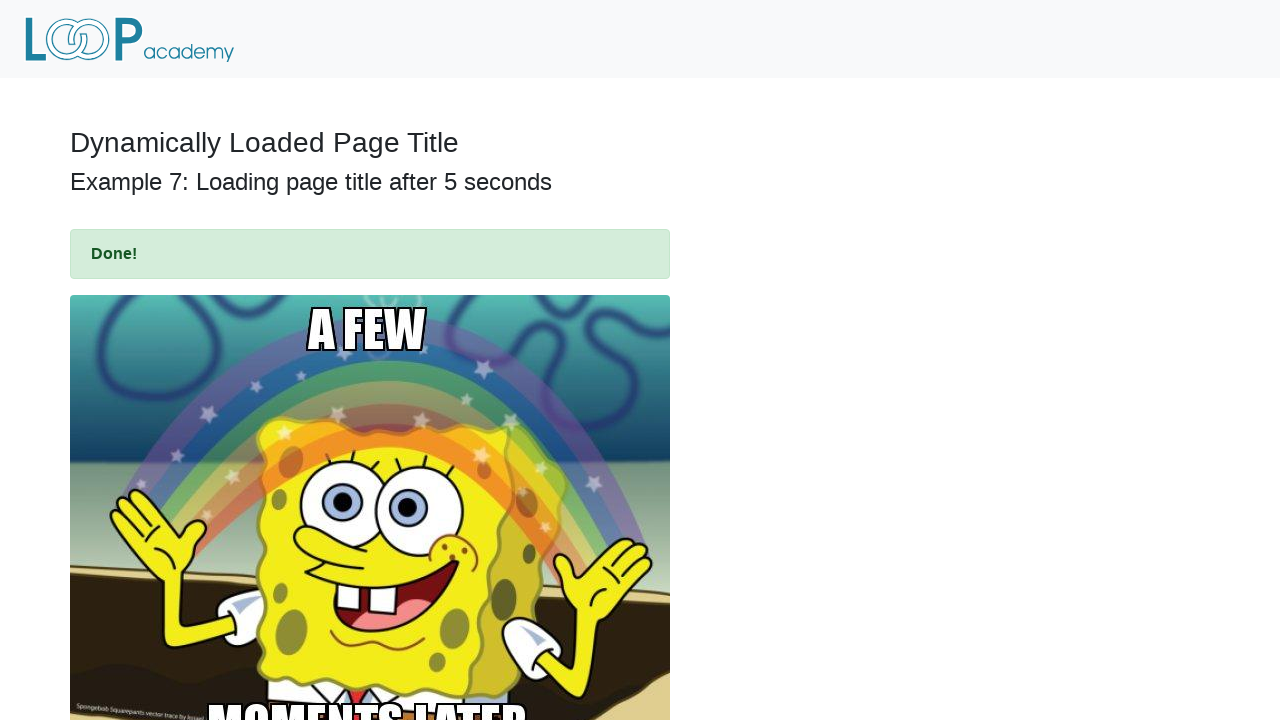

Waited for image element to appear
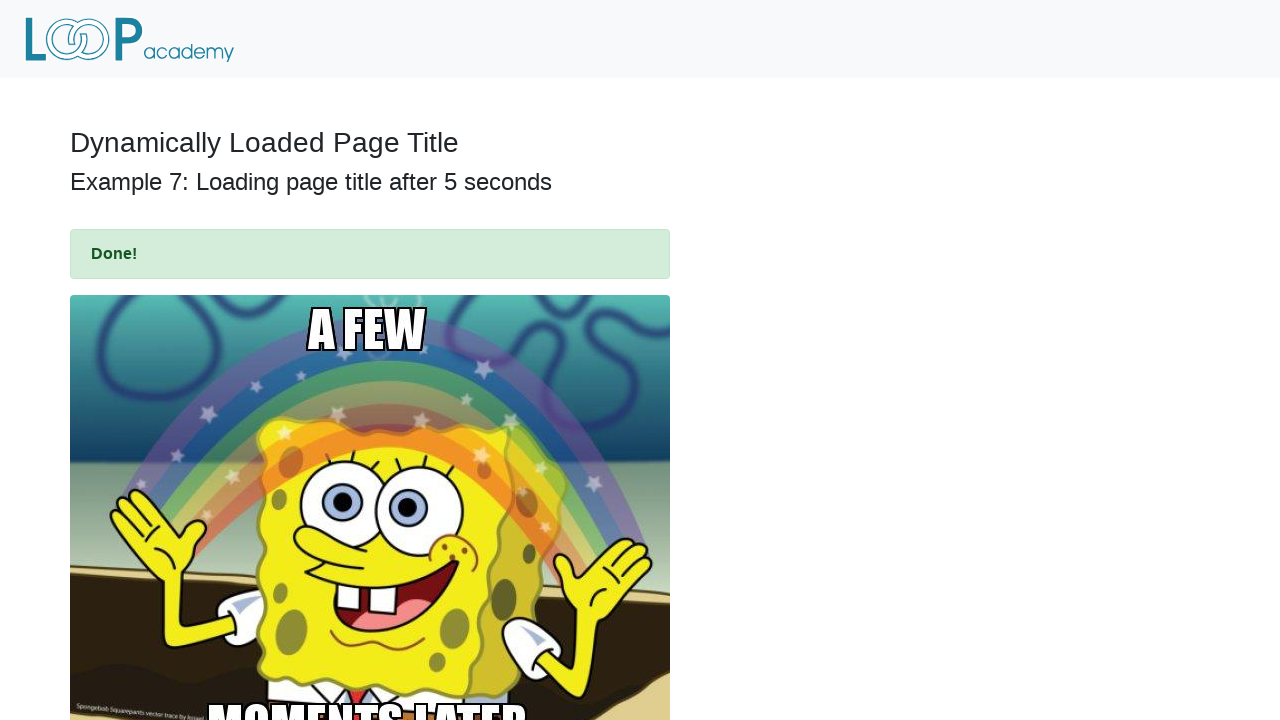

Verified image element is visible
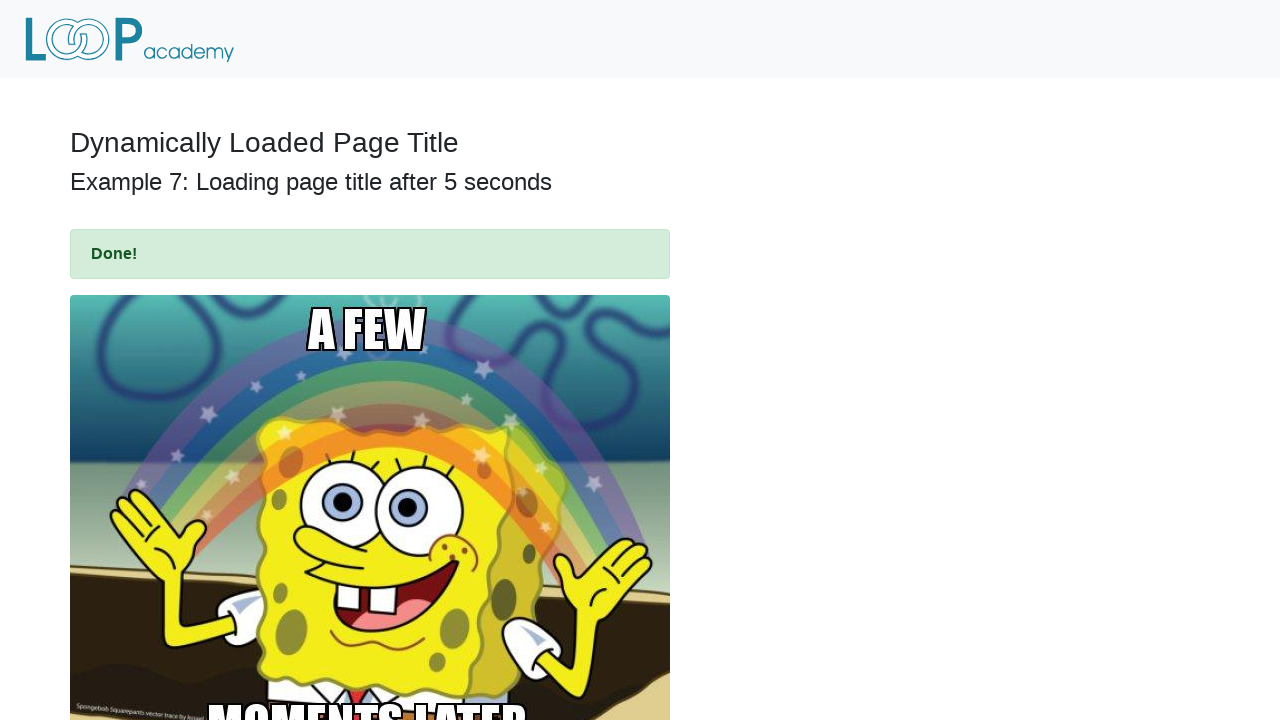

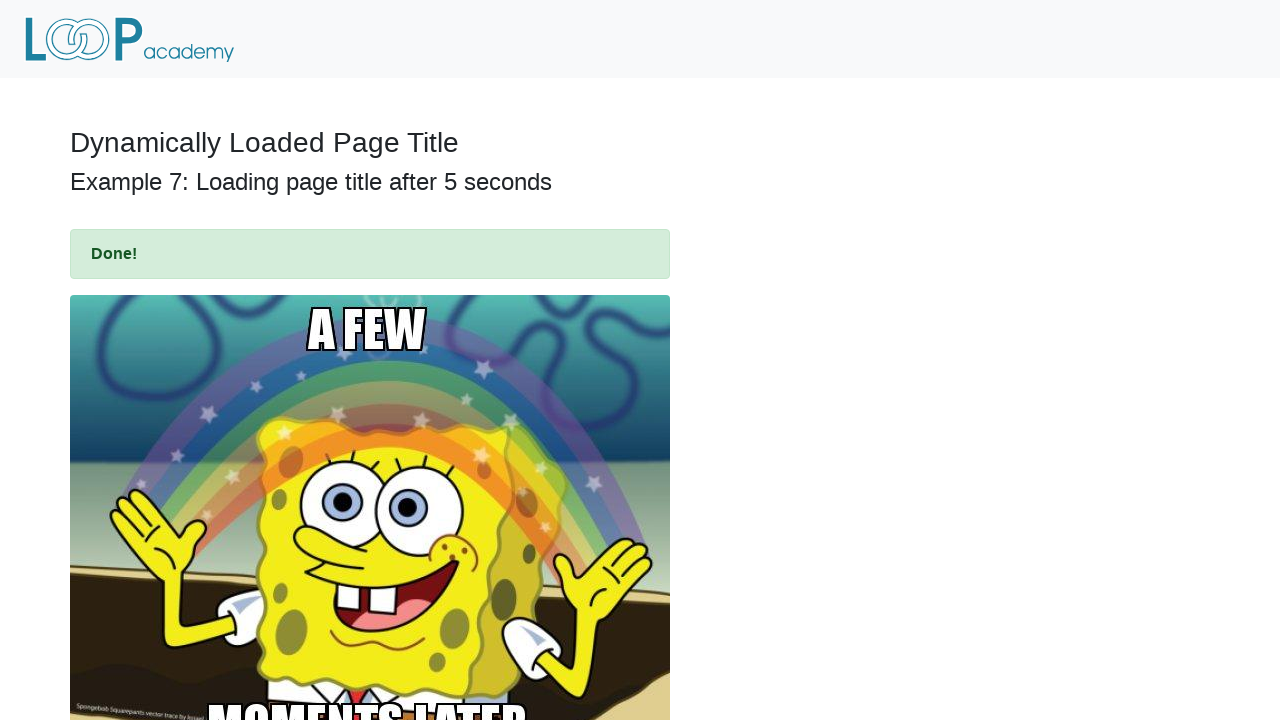